Tests the search functionality of an automation bookstore by entering "Agile" in the search bar and verifying that matching books are displayed in the results.

Starting URL: https://automationbookstore.dev/

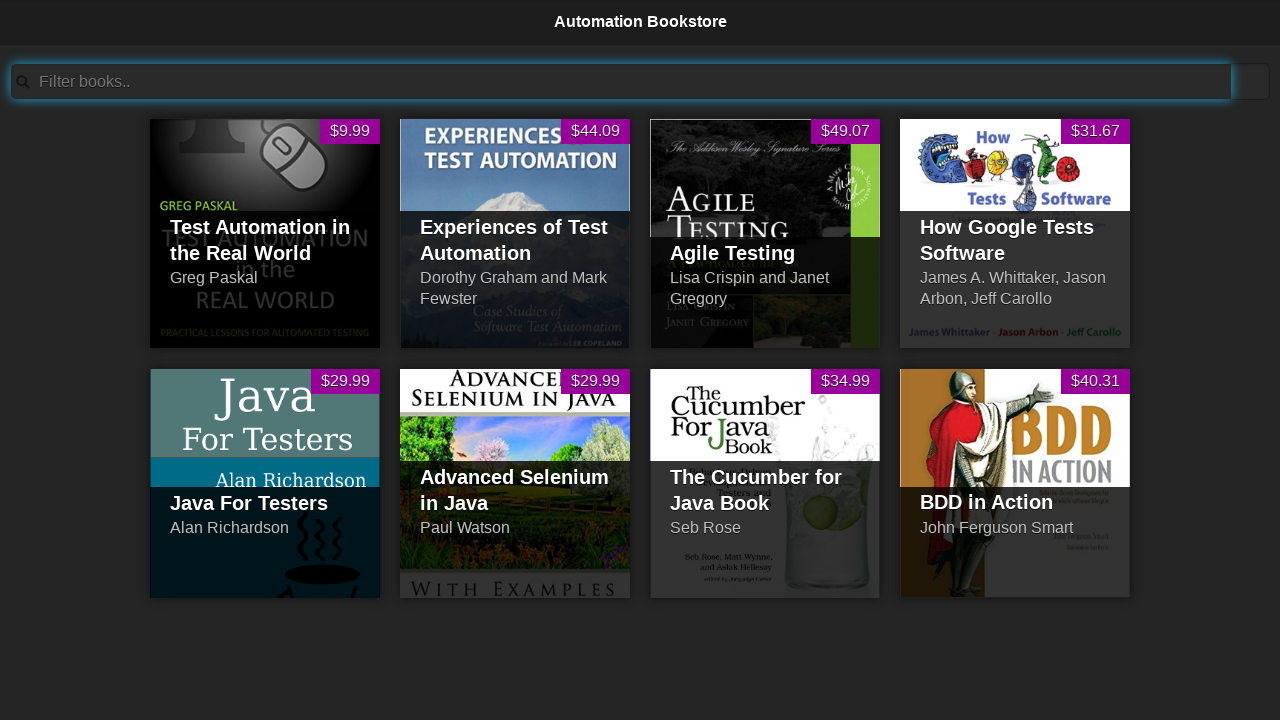

Search bar became visible
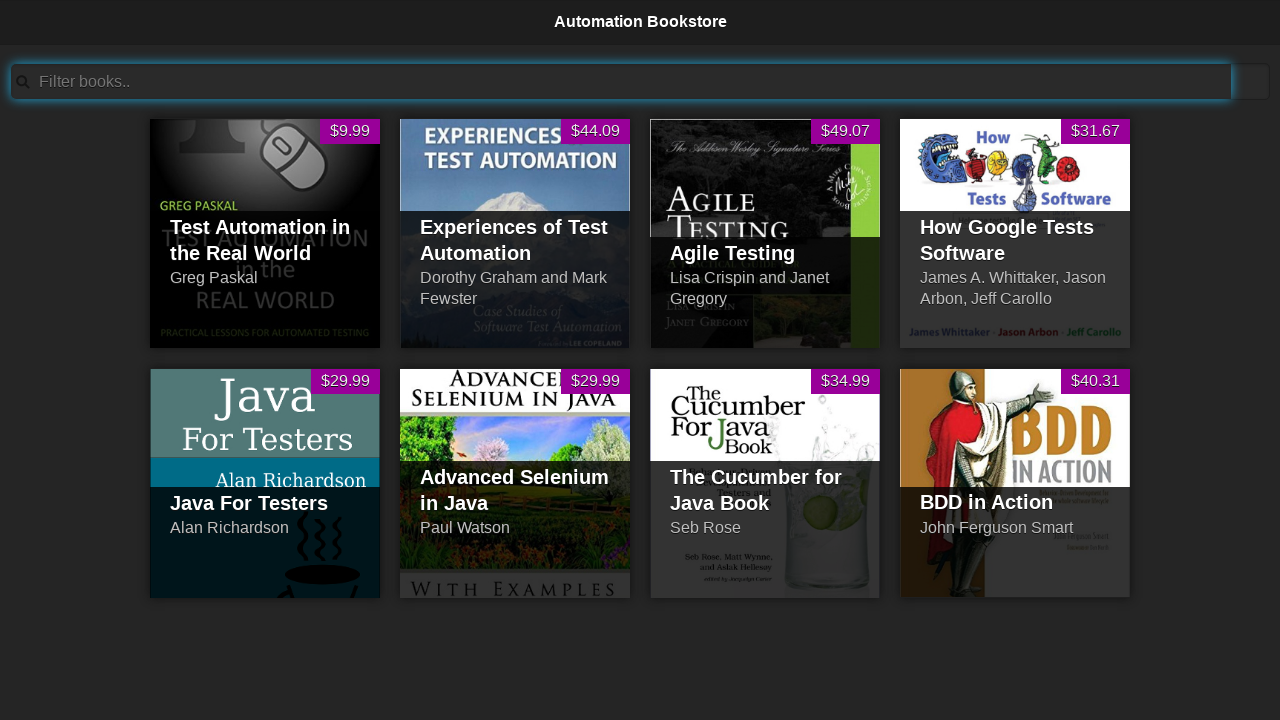

Entered 'Agile' in the search bar on #searchBar
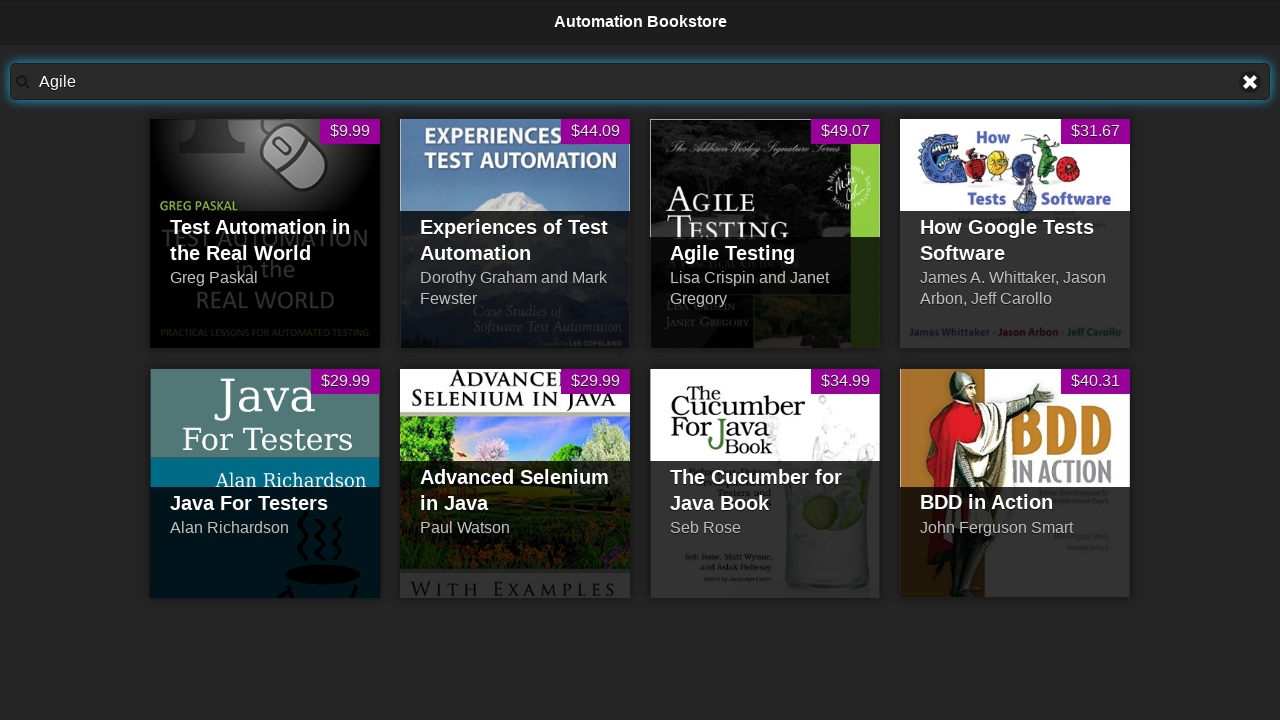

Agile Testing book appeared in search results
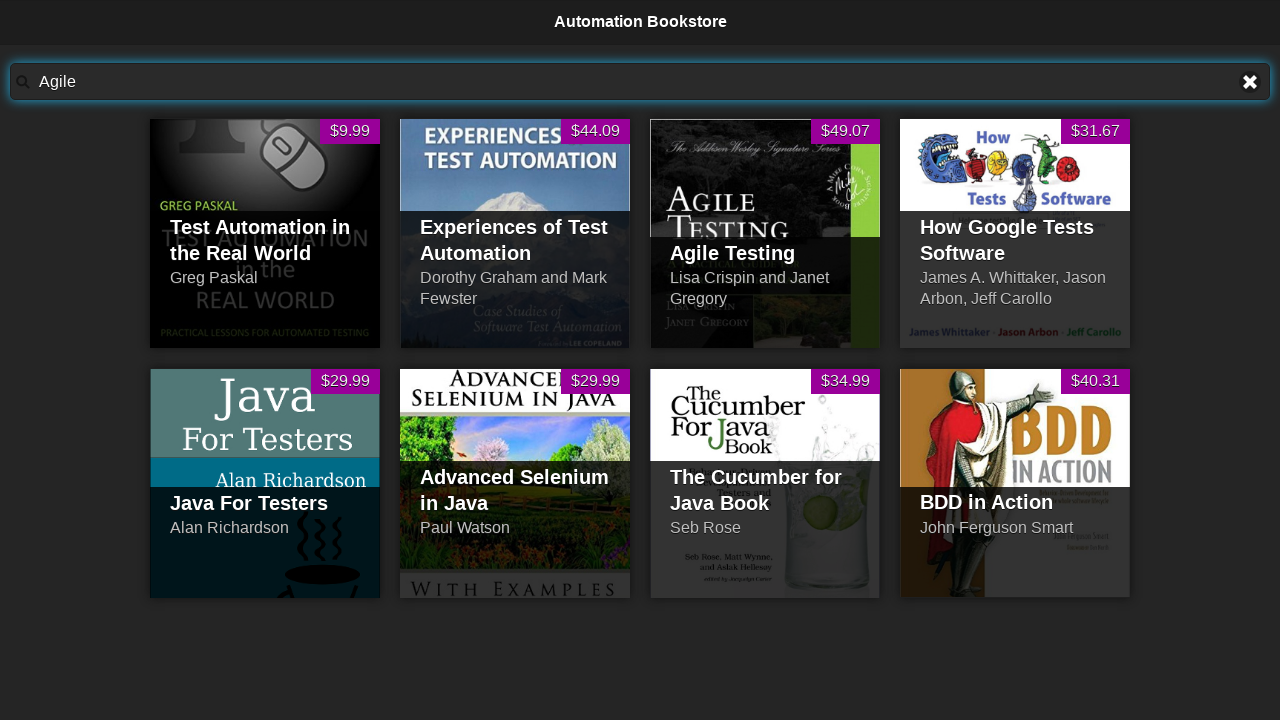

Located visible books in product list
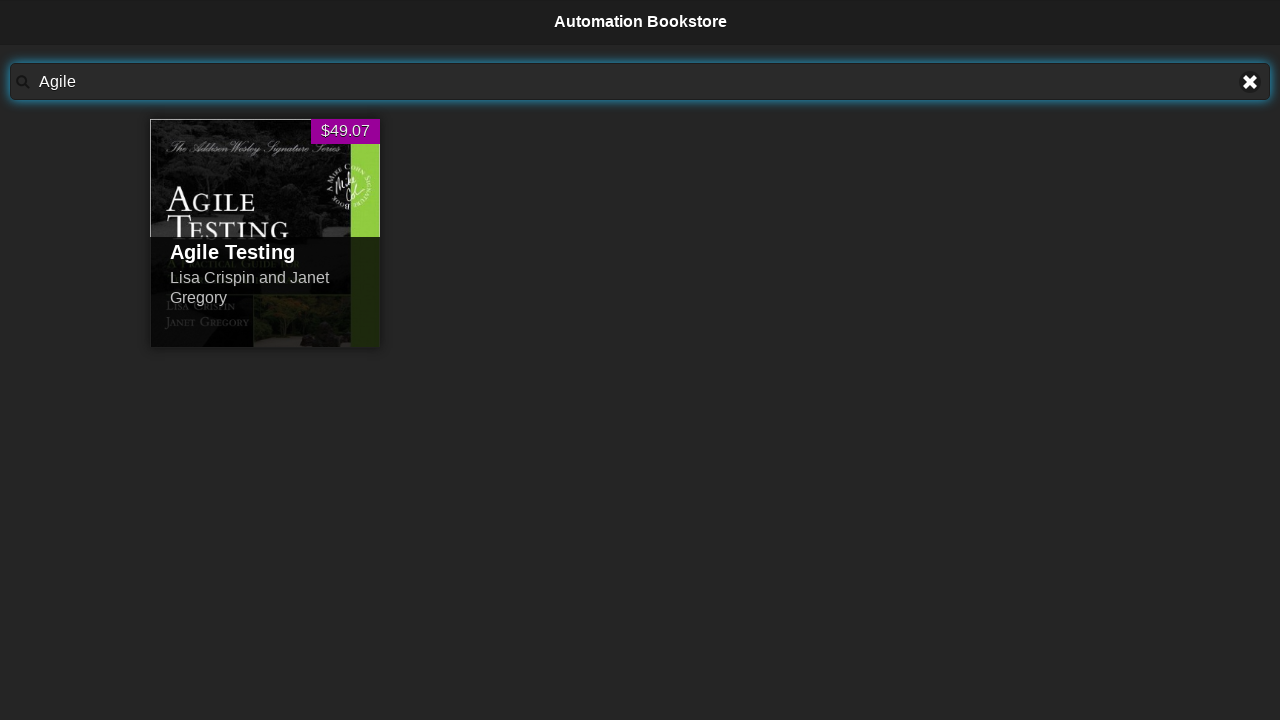

Verified that at least one book is visible in the search results
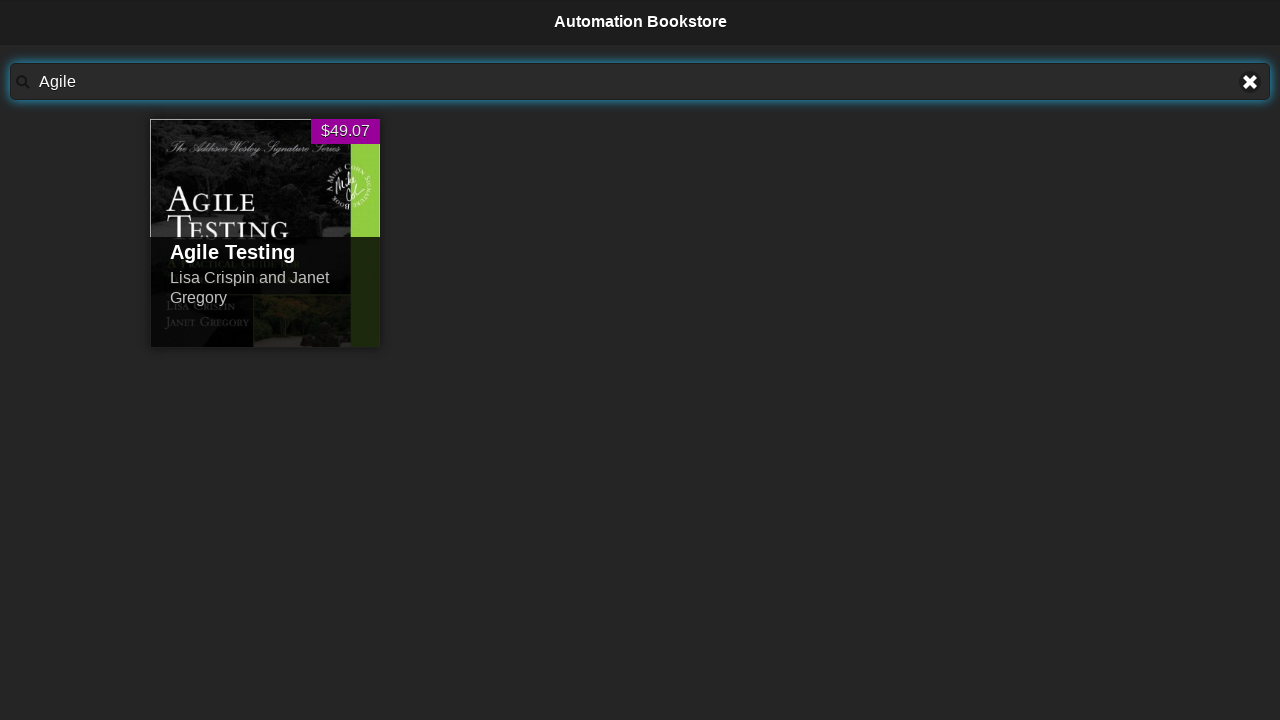

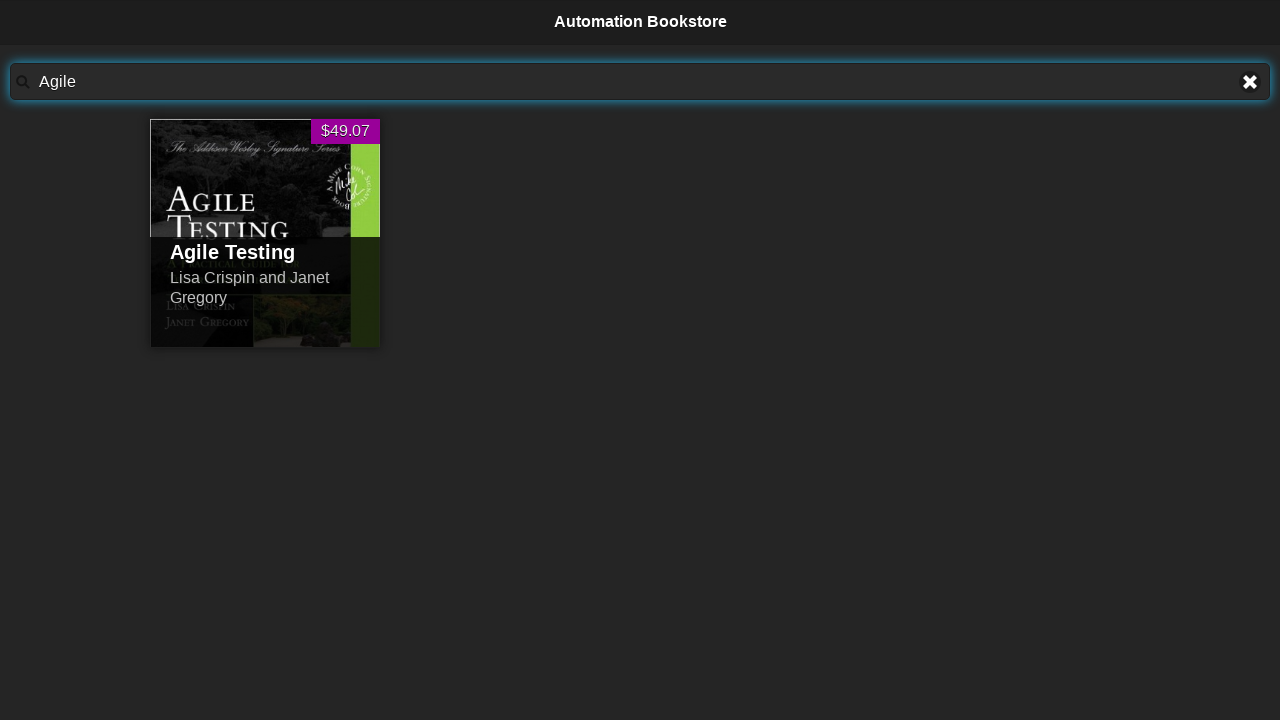